Tests double-click functionality by double-clicking a button that copies text from one field to another

Starting URL: https://testautomationpractice.blogspot.com/

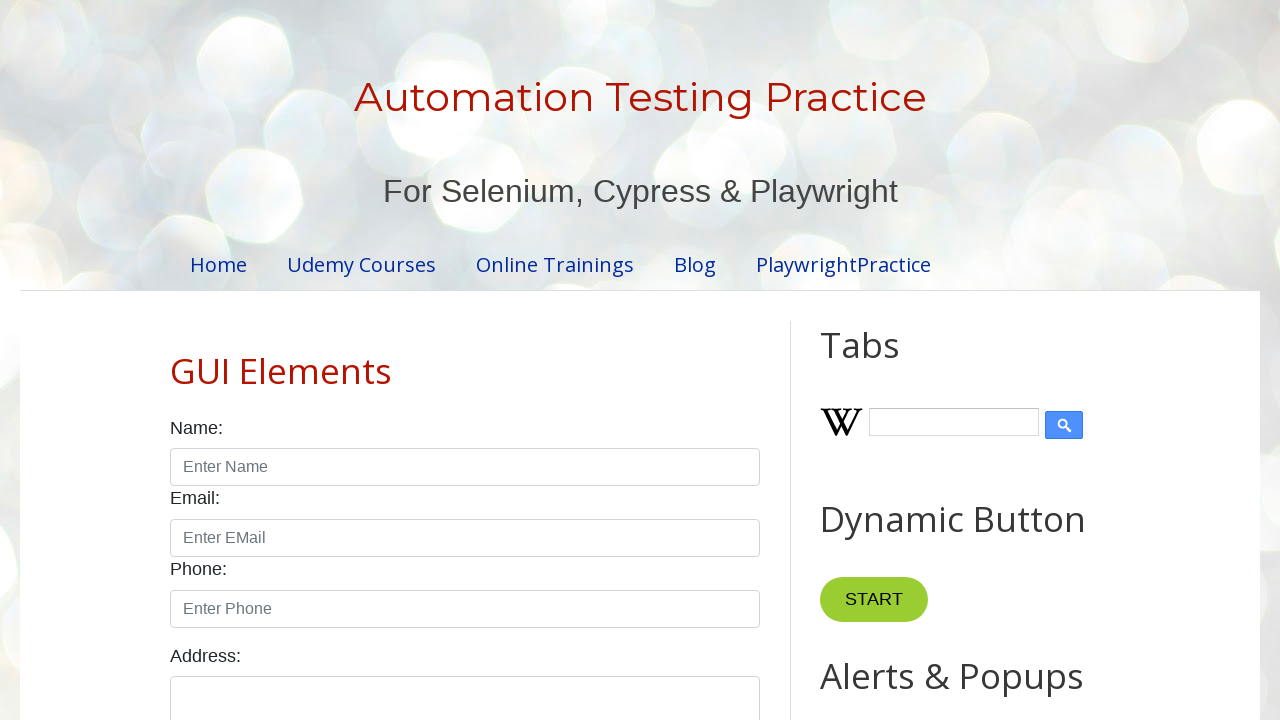

Double-clicked the 'Copy Text' button at (885, 360) on xpath=//button[text()='Copy Text']
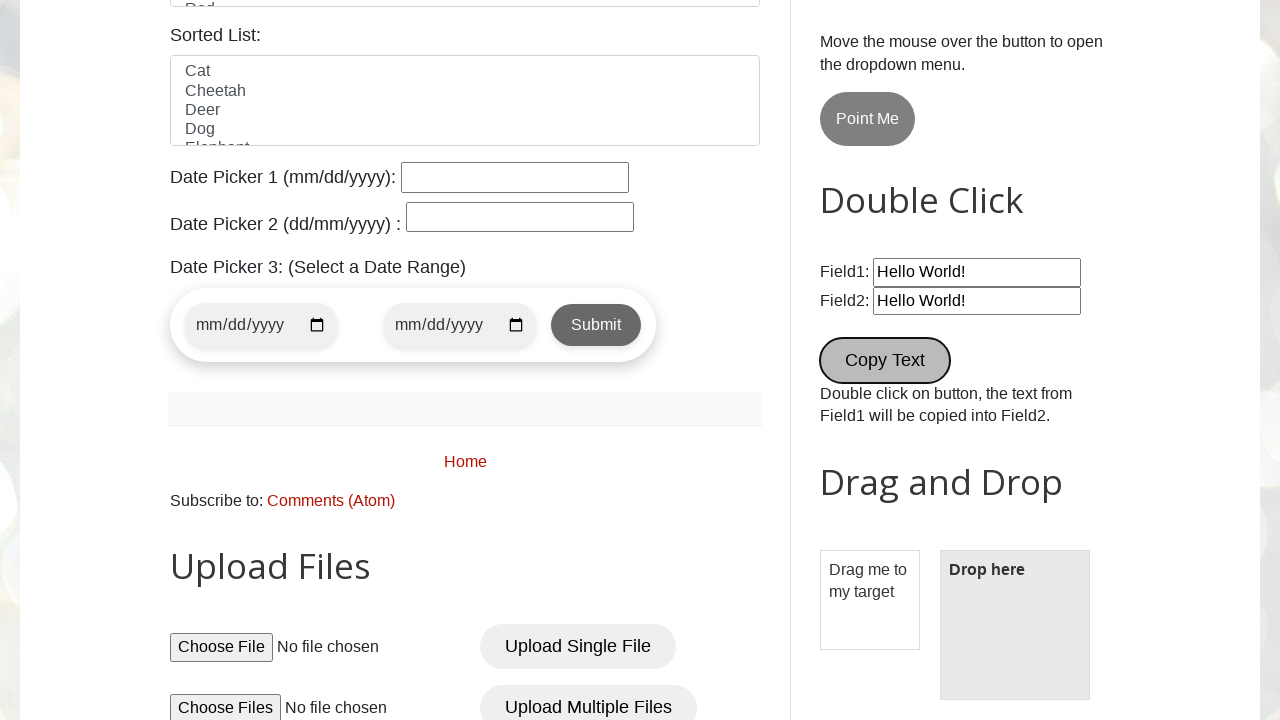

Retrieved value from field2
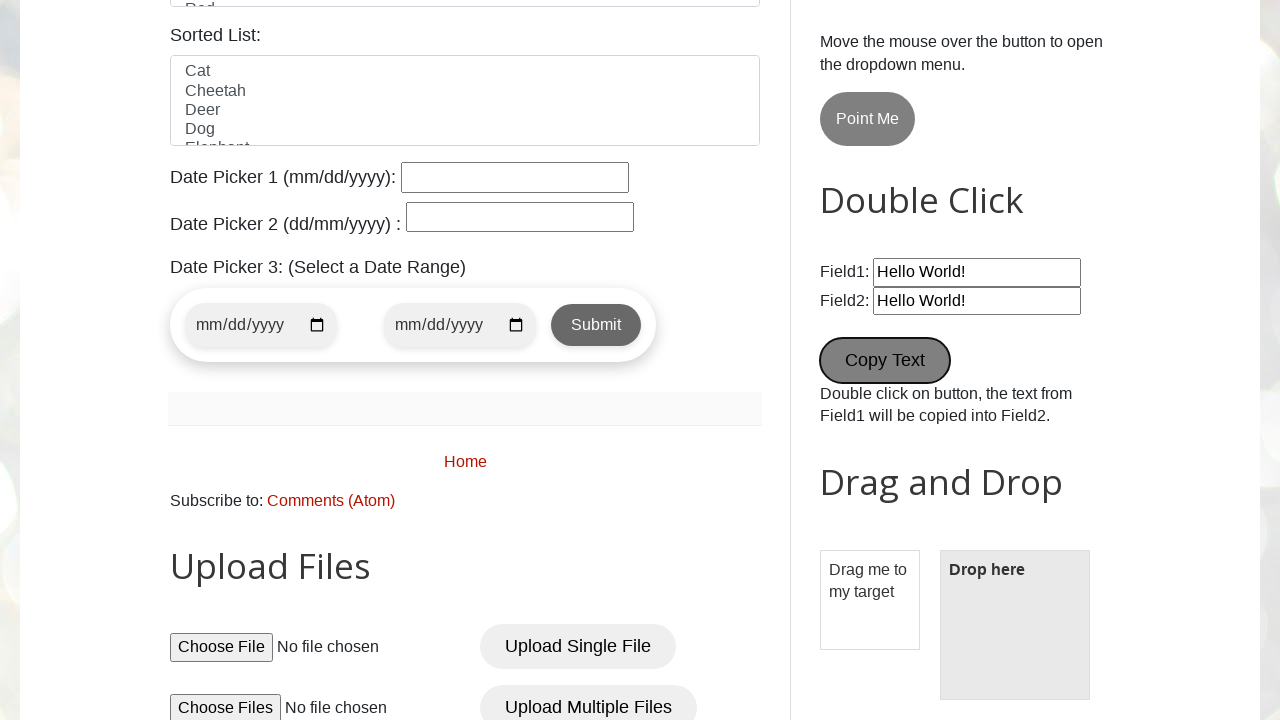

Verified that field2 contains 'Hello World!' as expected
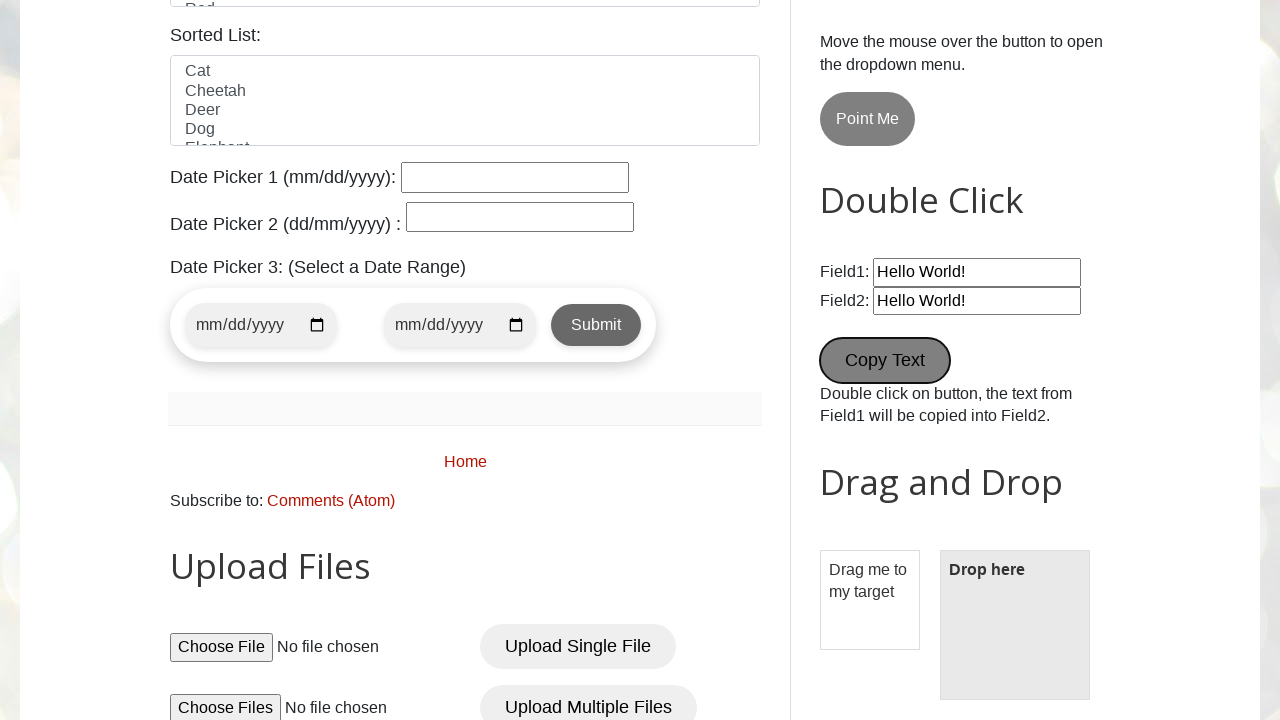

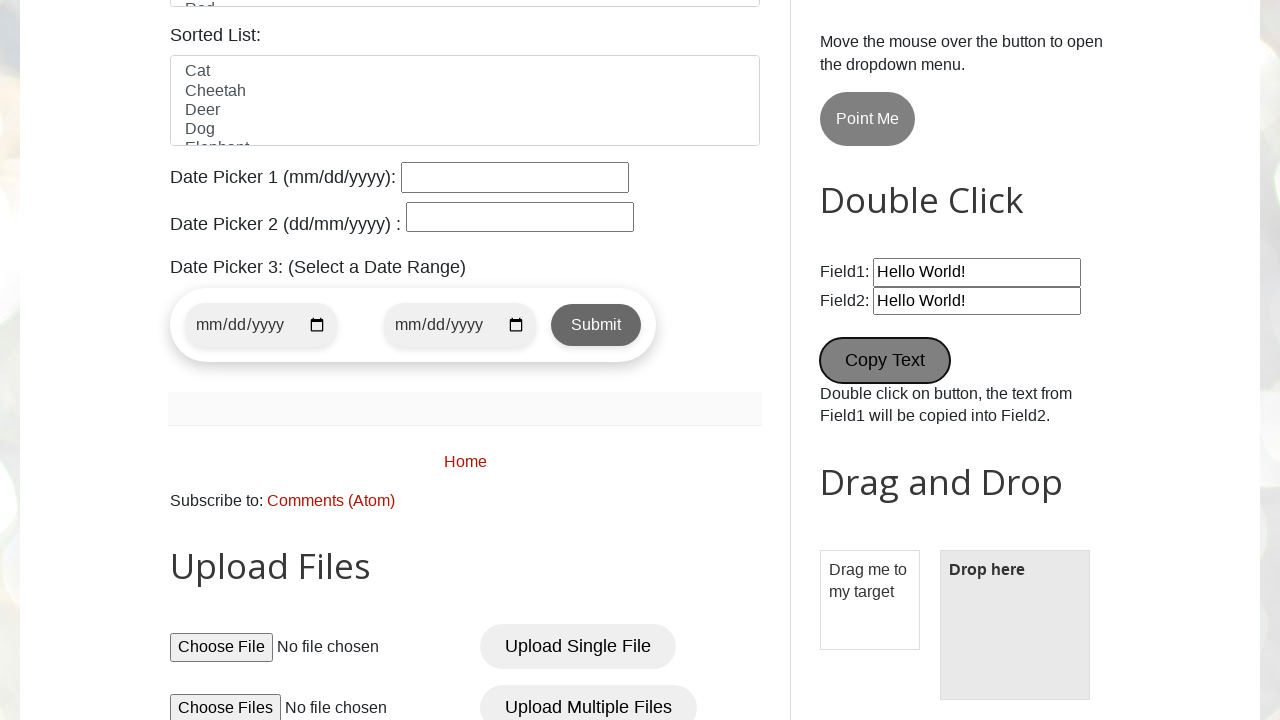